Tests handling of JavaScript confirm dialogs by clicking a button that triggers a confirm dialog, dismissing it (clicking Cancel), and verifying the result.

Starting URL: https://the-internet.herokuapp.com/javascript_alerts

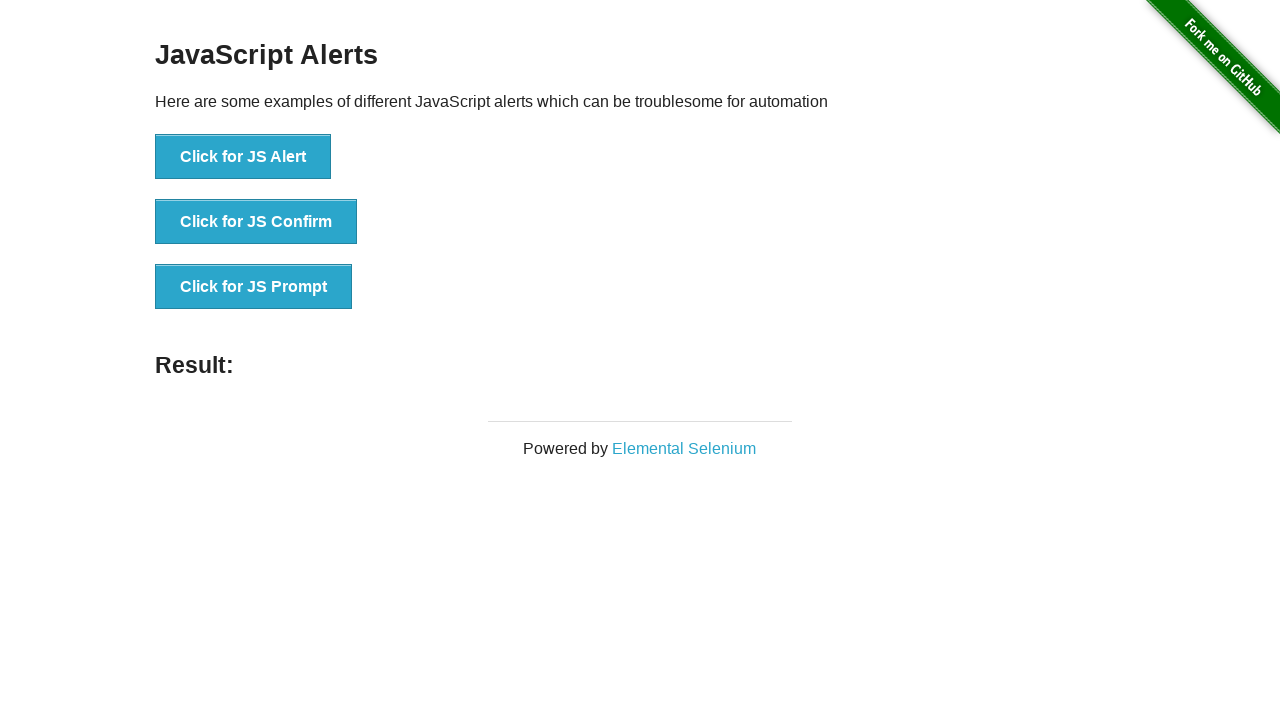

Set up dialog handler for confirm dialogs
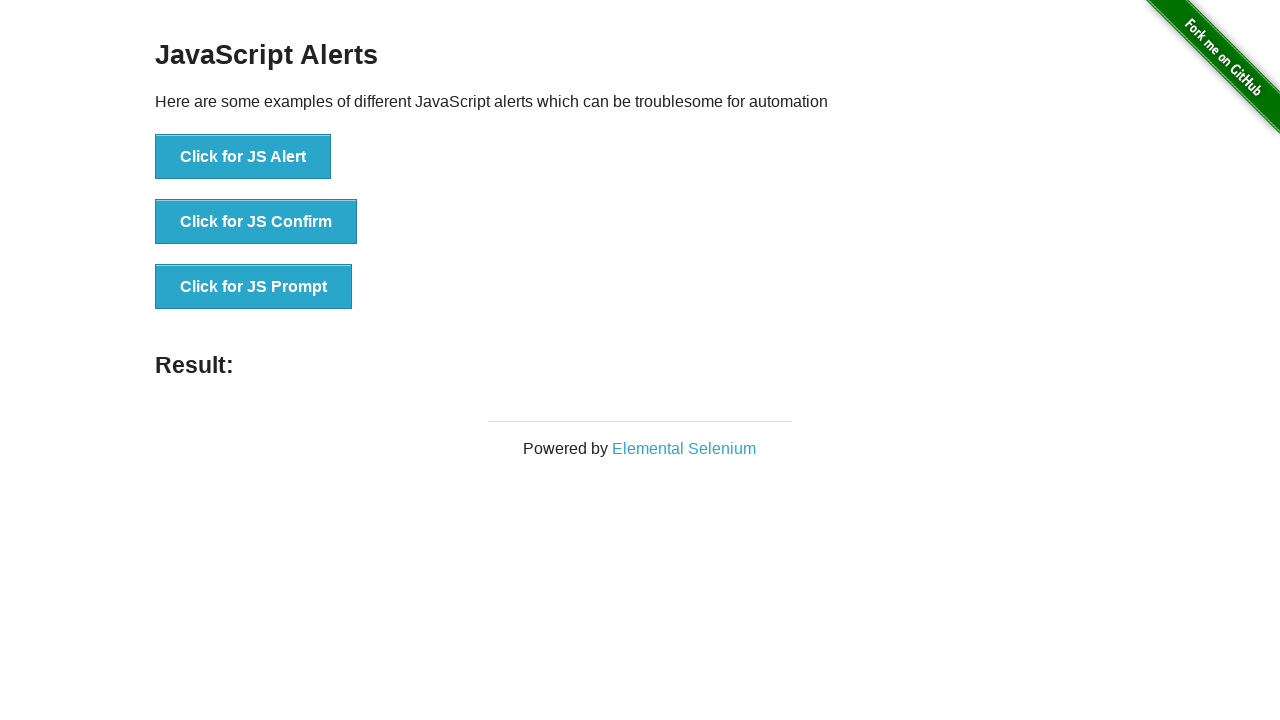

Clicked button to trigger JavaScript confirm dialog at (256, 222) on [onclick="jsConfirm()"]
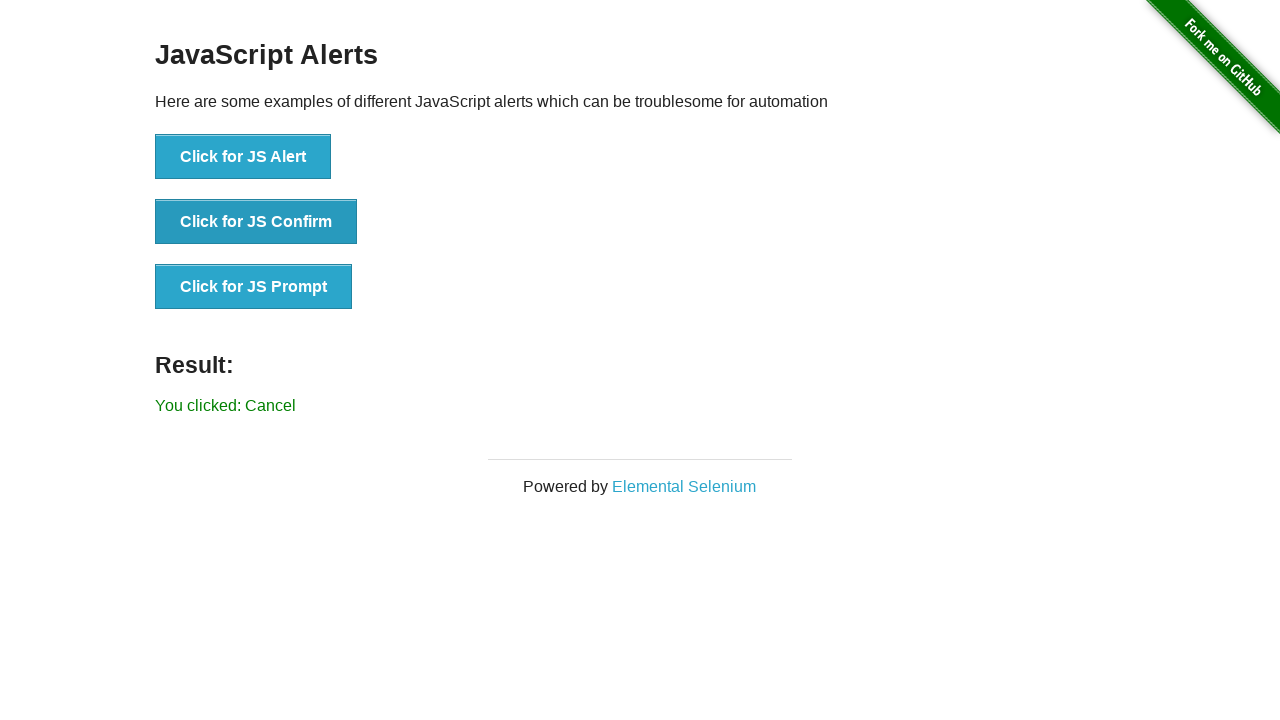

Waited for result element to appear
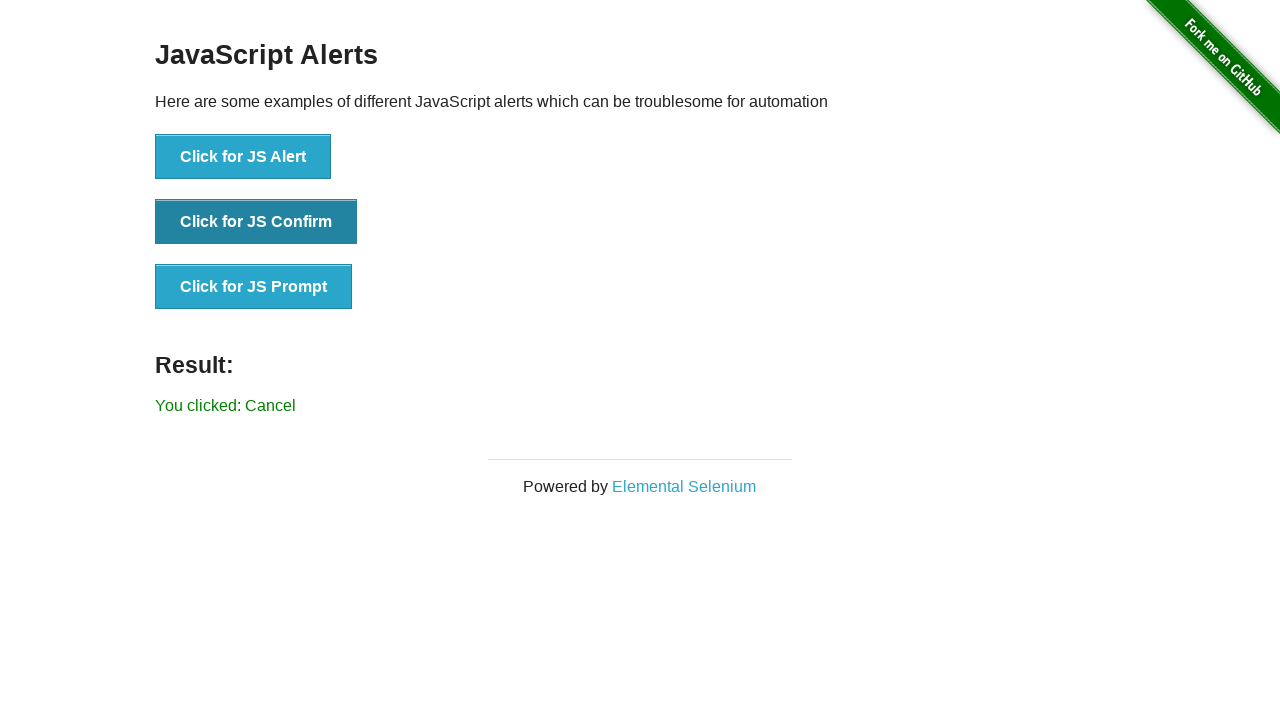

Verified result text shows 'You clicked: Cancel'
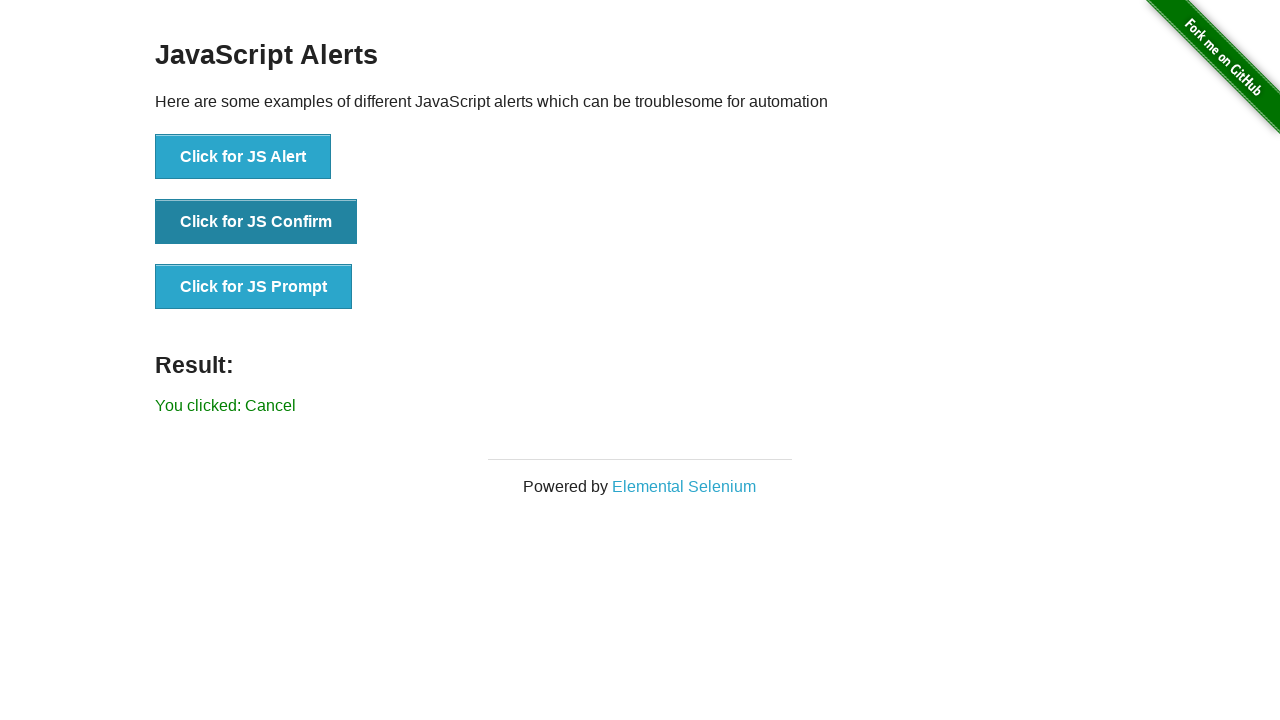

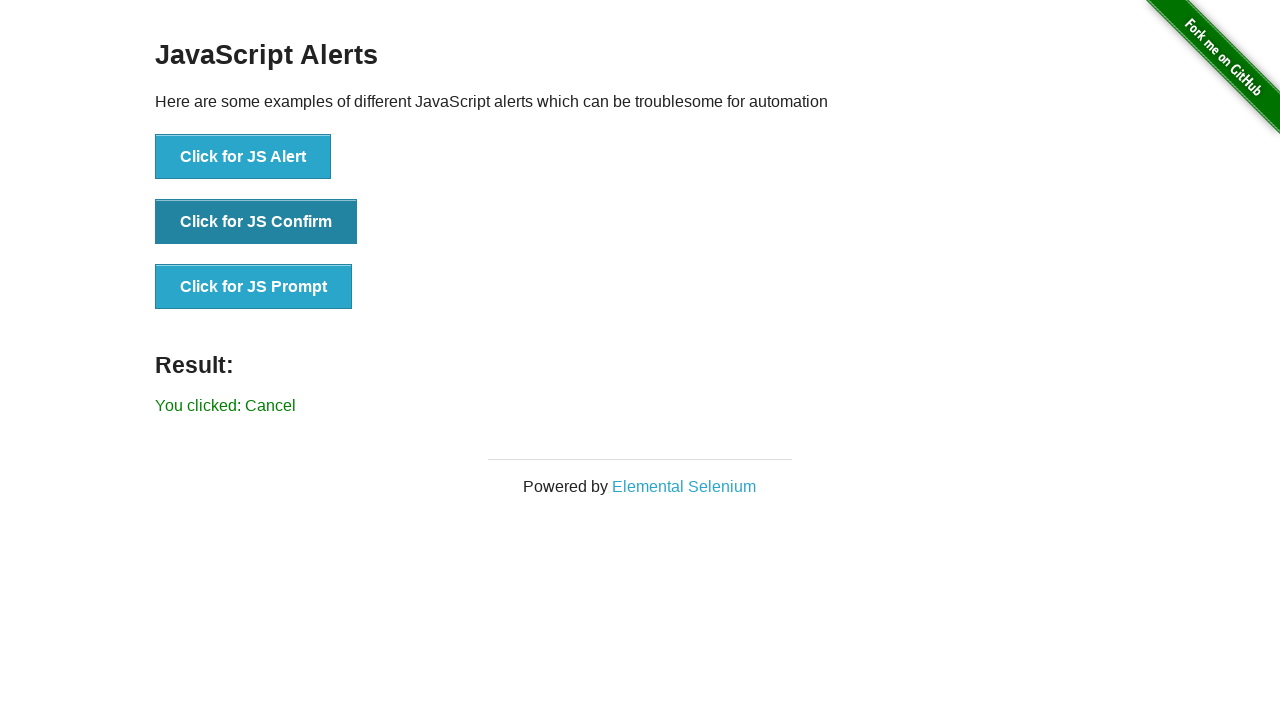